Tests explicit wait with lambda functionality by waiting for a landscape image element to load

Starting URL: https://bonigarcia.dev/selenium-webdriver-java/loading-images.html

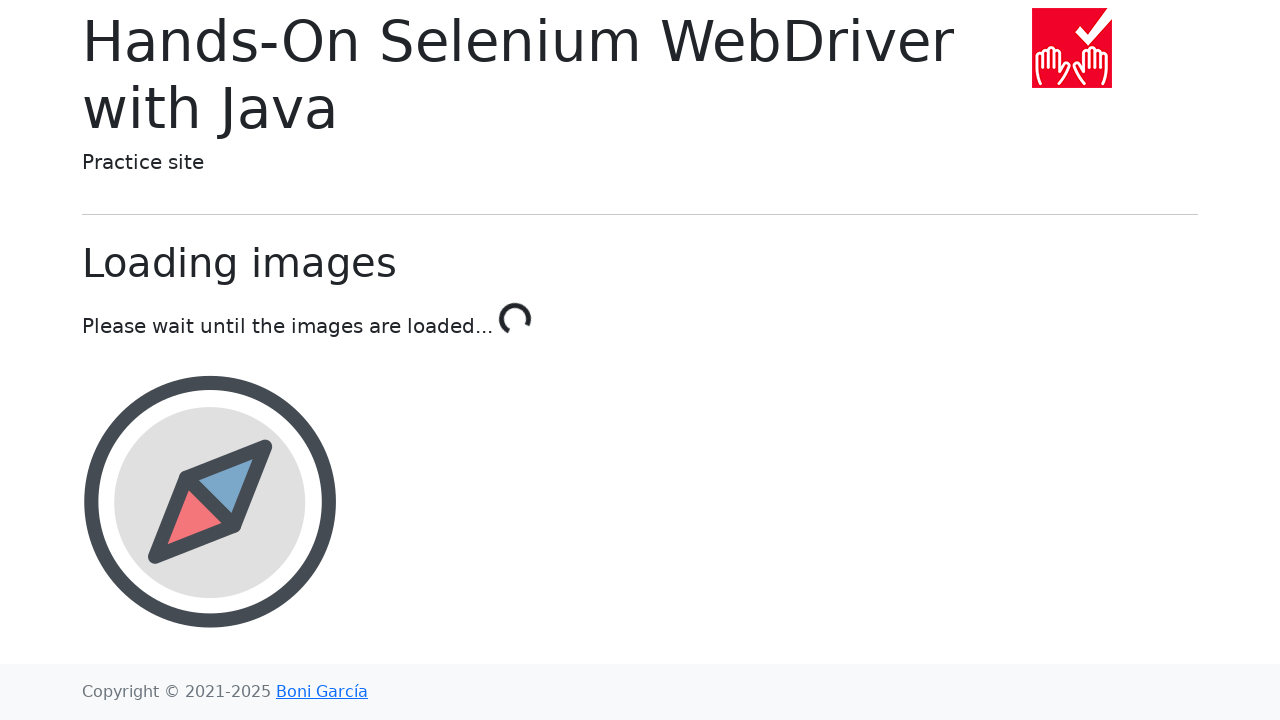

Waited for landscape image element to load with 10 second timeout
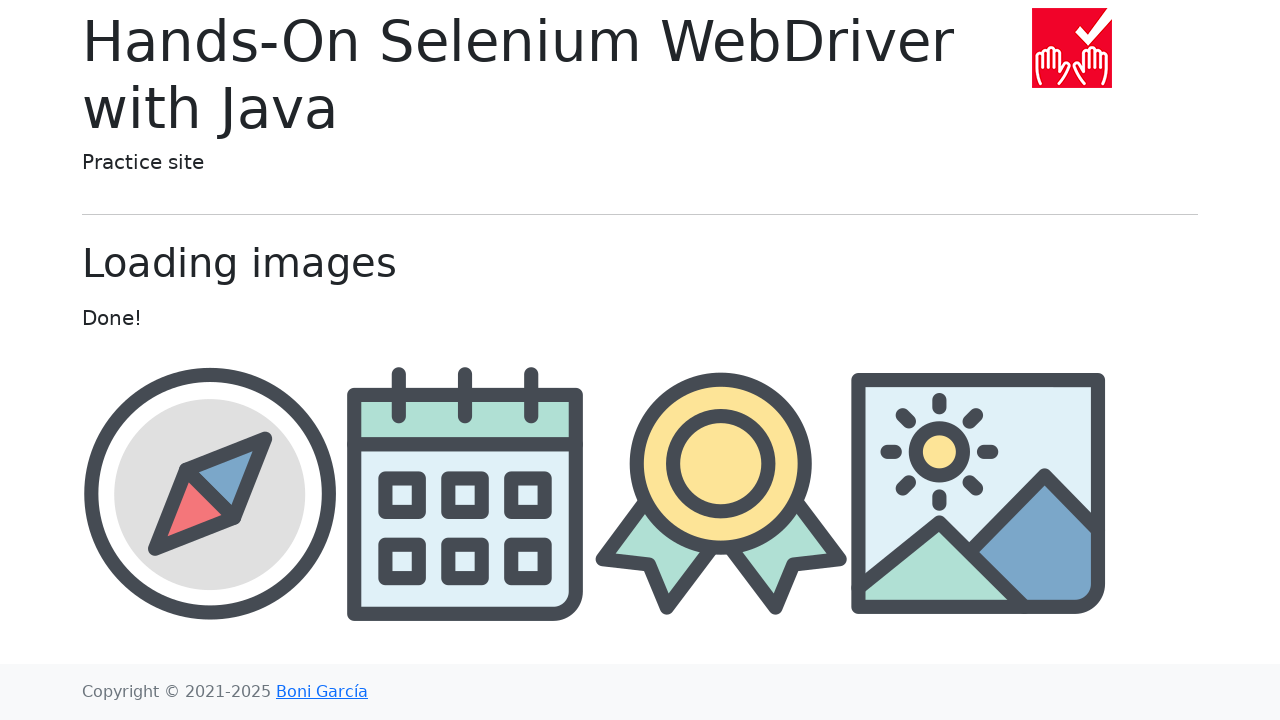

Retrieved src attribute from landscape image element
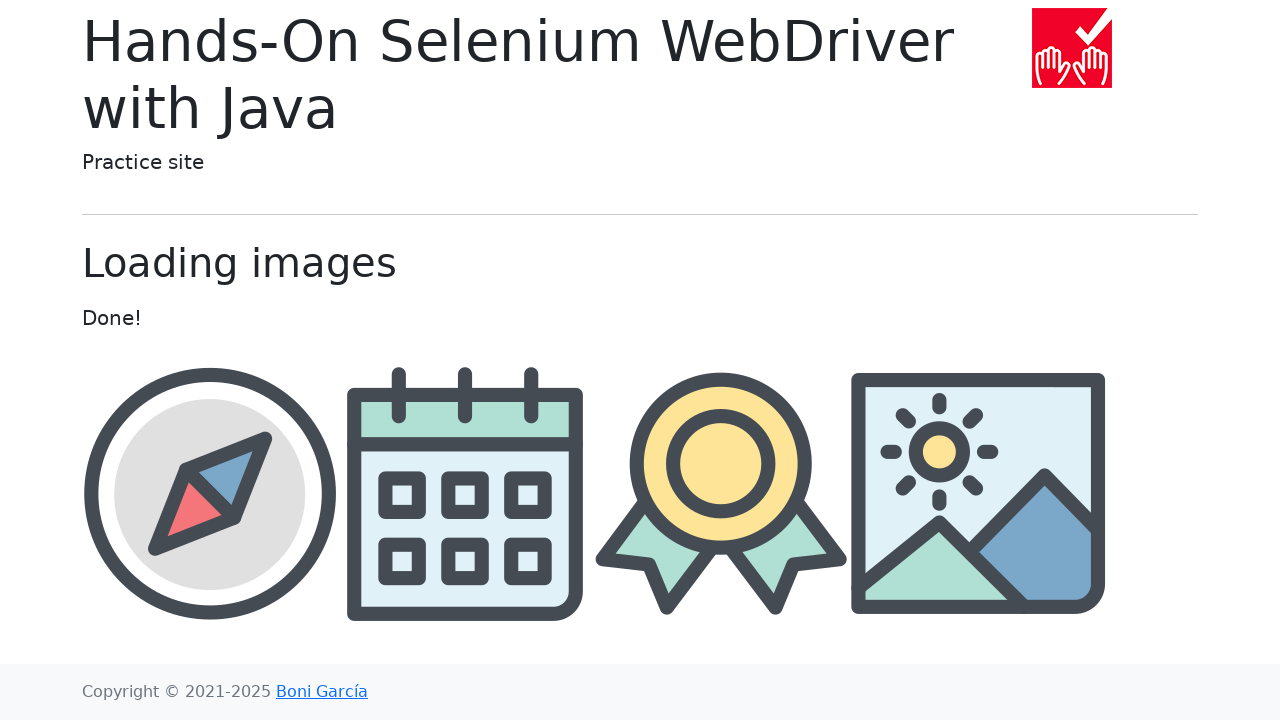

Asserted that src attribute contains 'landscape'
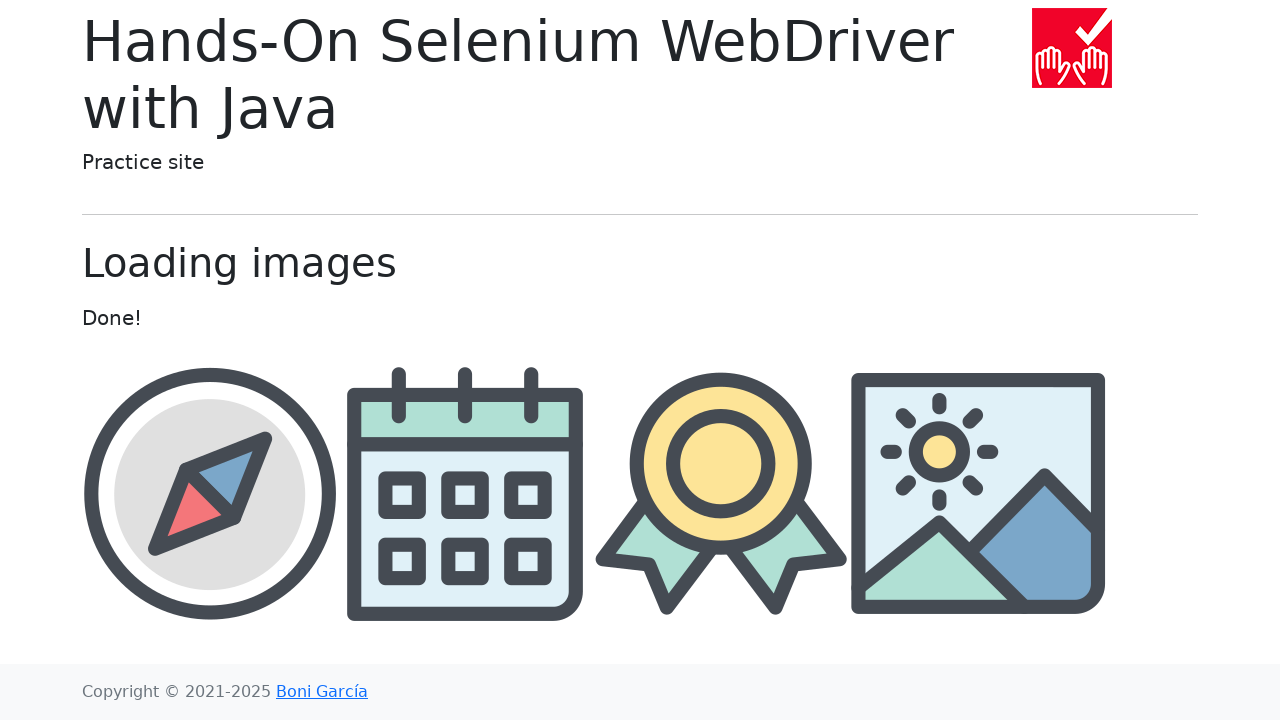

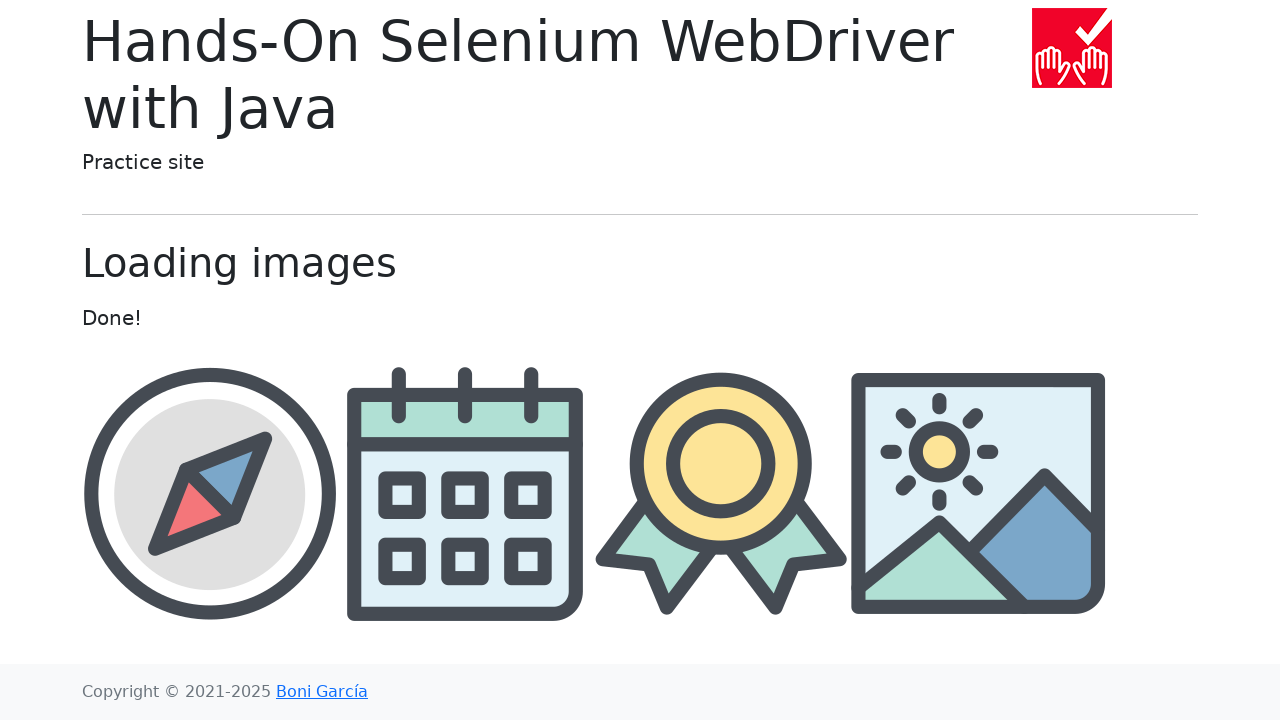